Opens the homepage and verifies that the main page title element is displayed

Starting URL: http://intershop5.skillbox.ru/

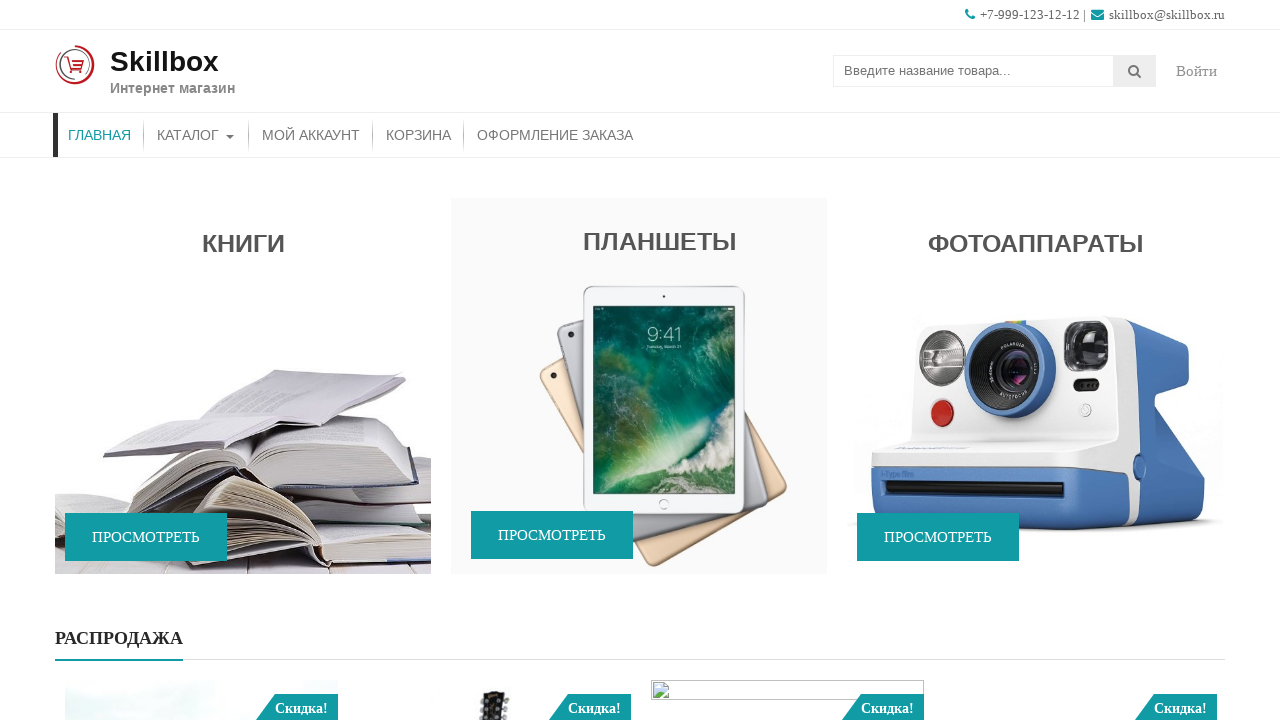

Navigated to homepage at http://intershop5.skillbox.ru/
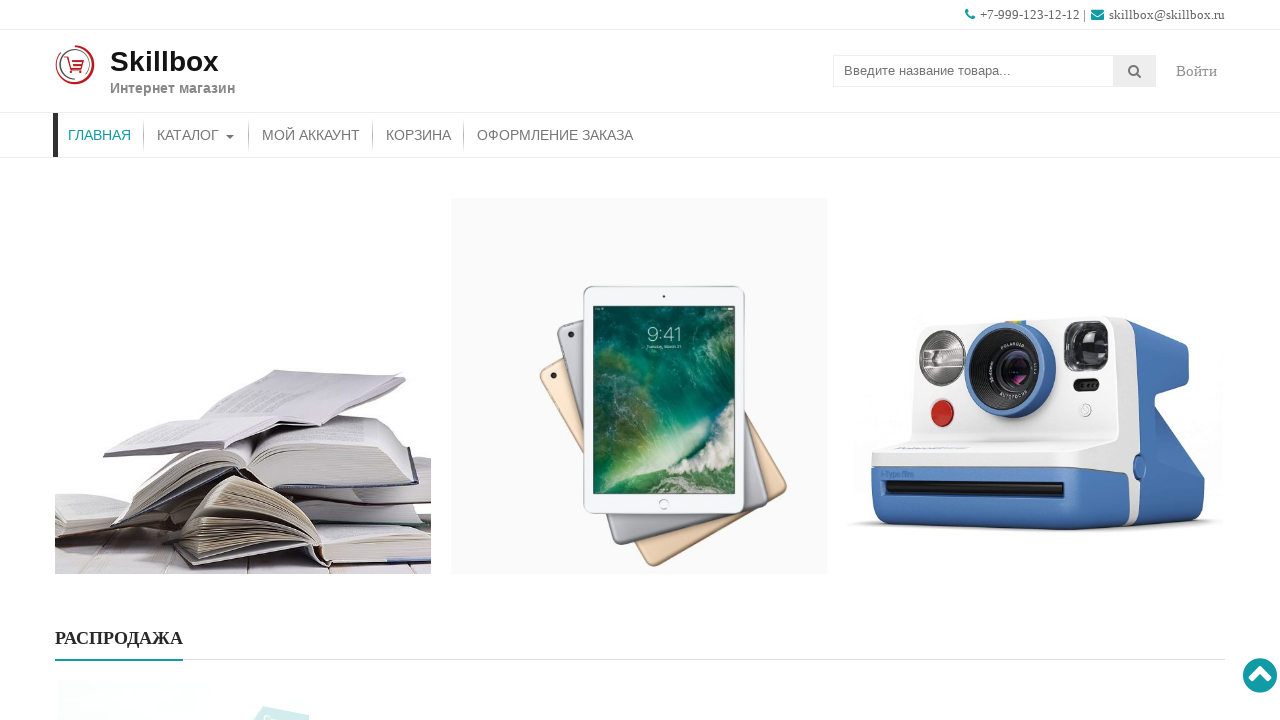

Waited for main page title element to load
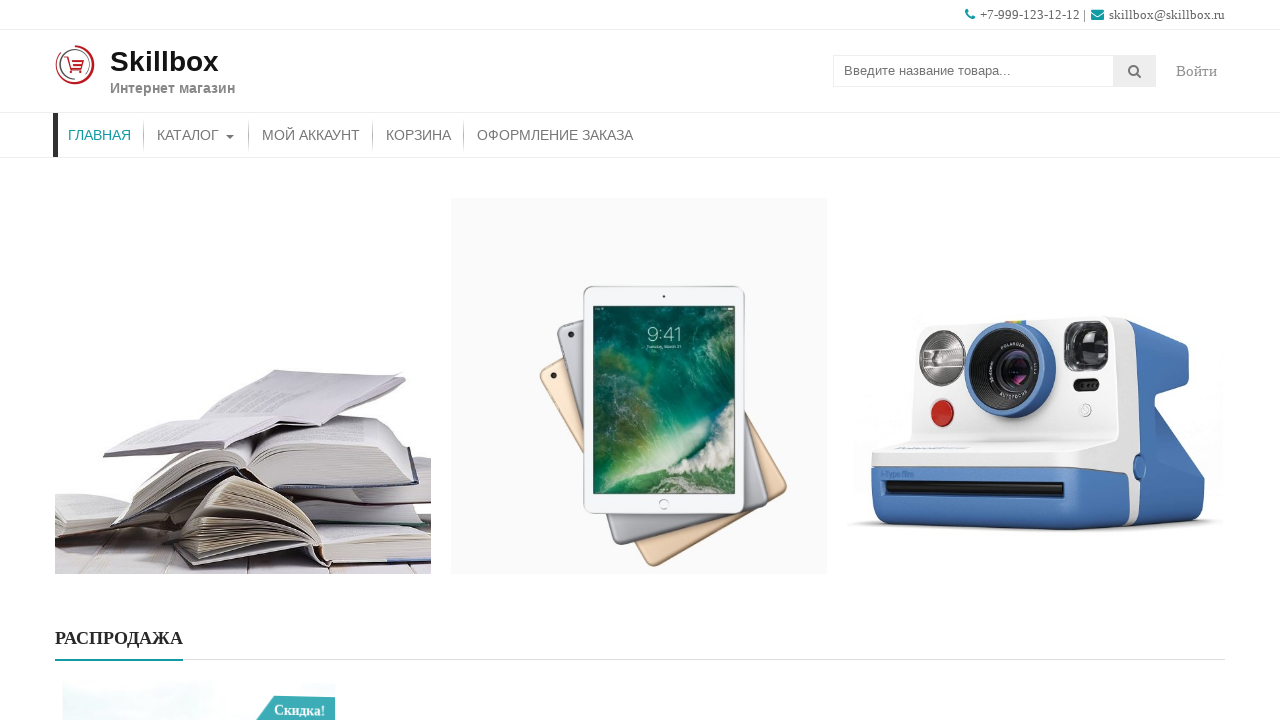

Verified that main page title element is displayed
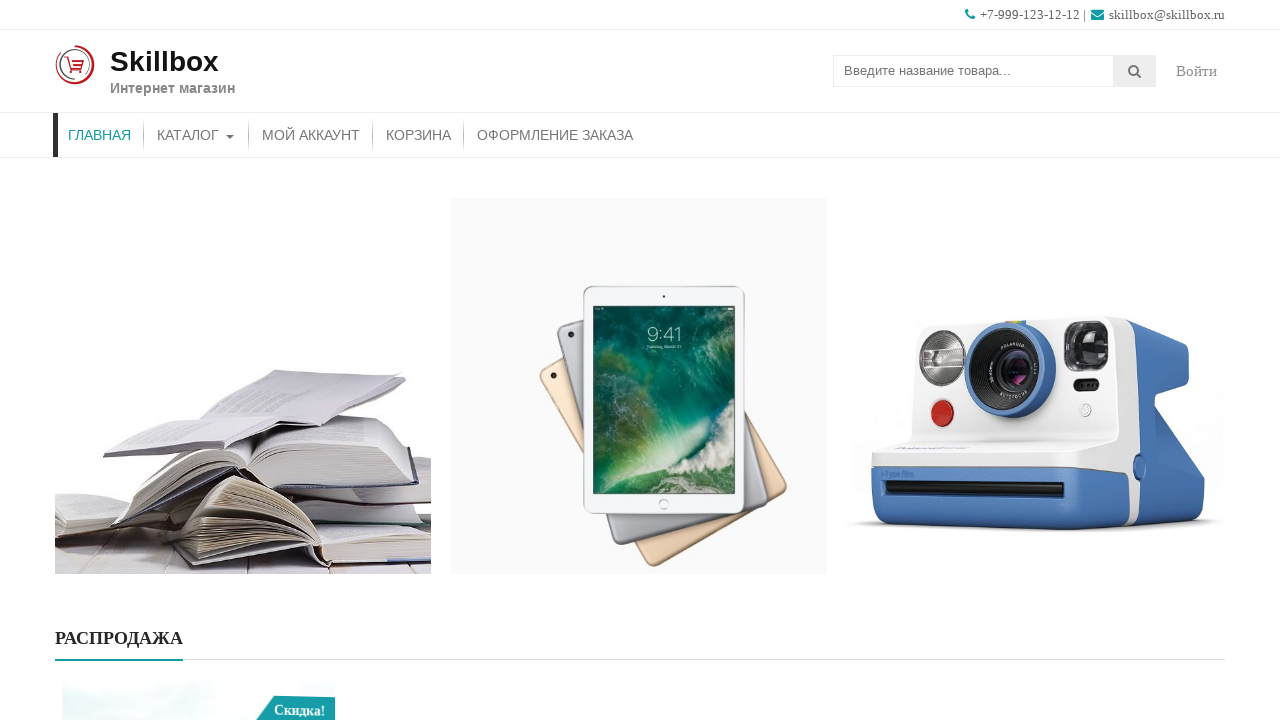

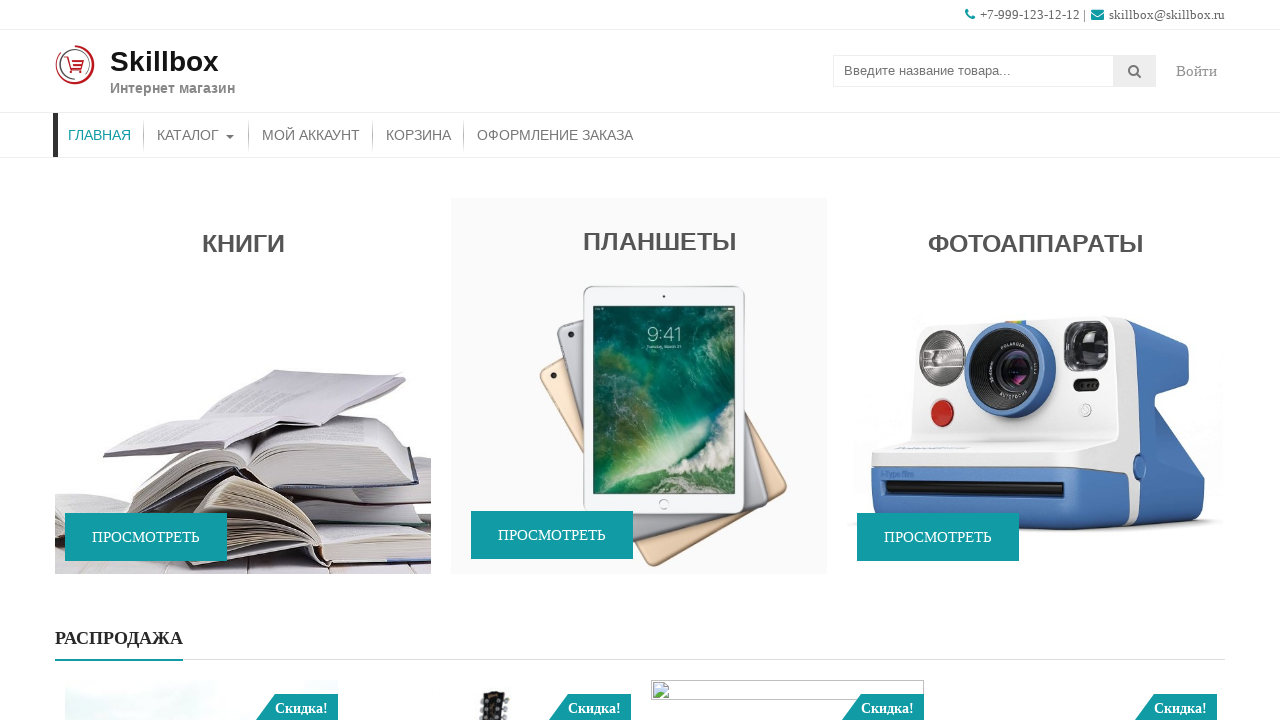